Tests the search functionality on python.org by entering "pycon" in the search box and submitting the form, then verifying results are returned.

Starting URL: http://www.python.org

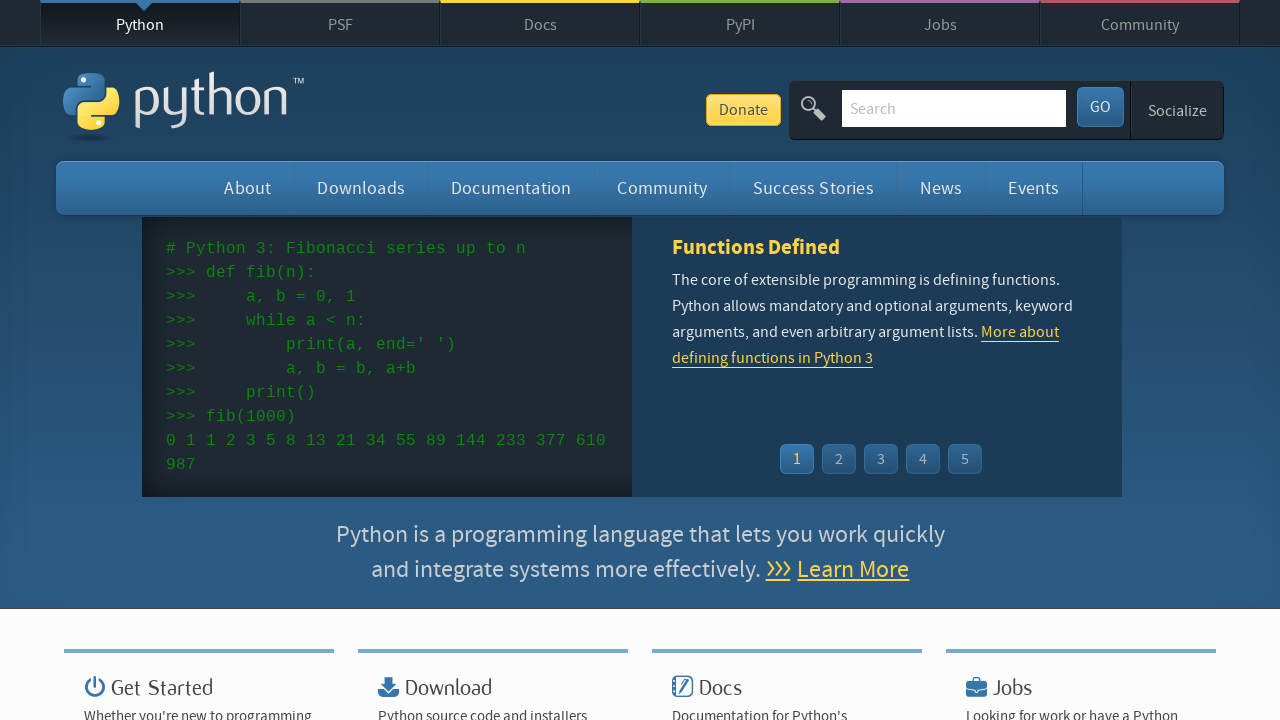

Verified 'Python' is in page title
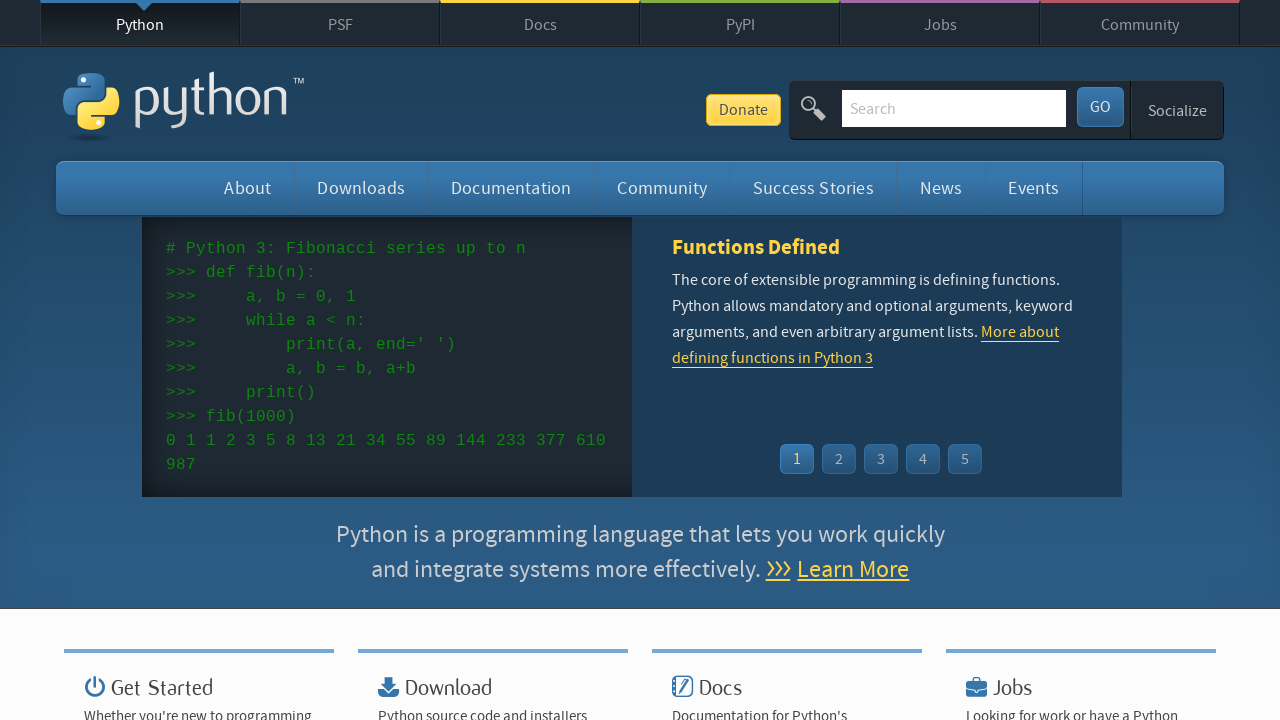

Filled search box with 'pycon' on input[name='q']
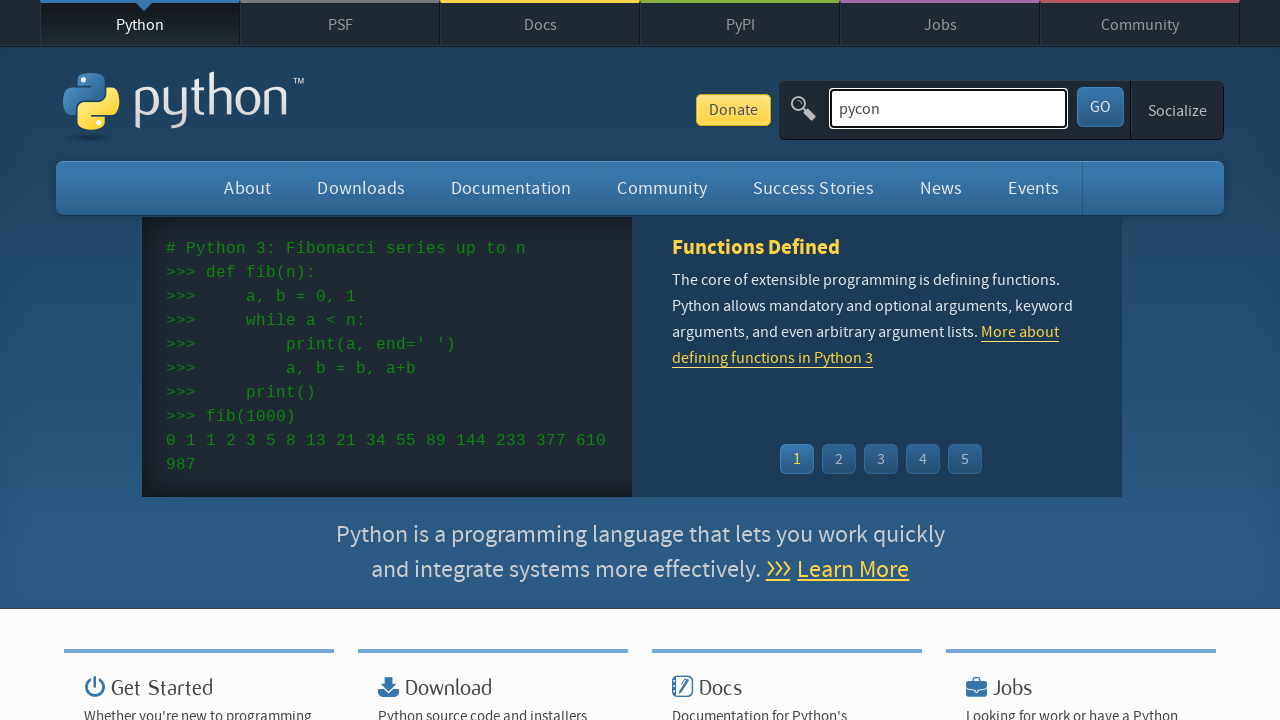

Pressed Enter to submit search form on input[name='q']
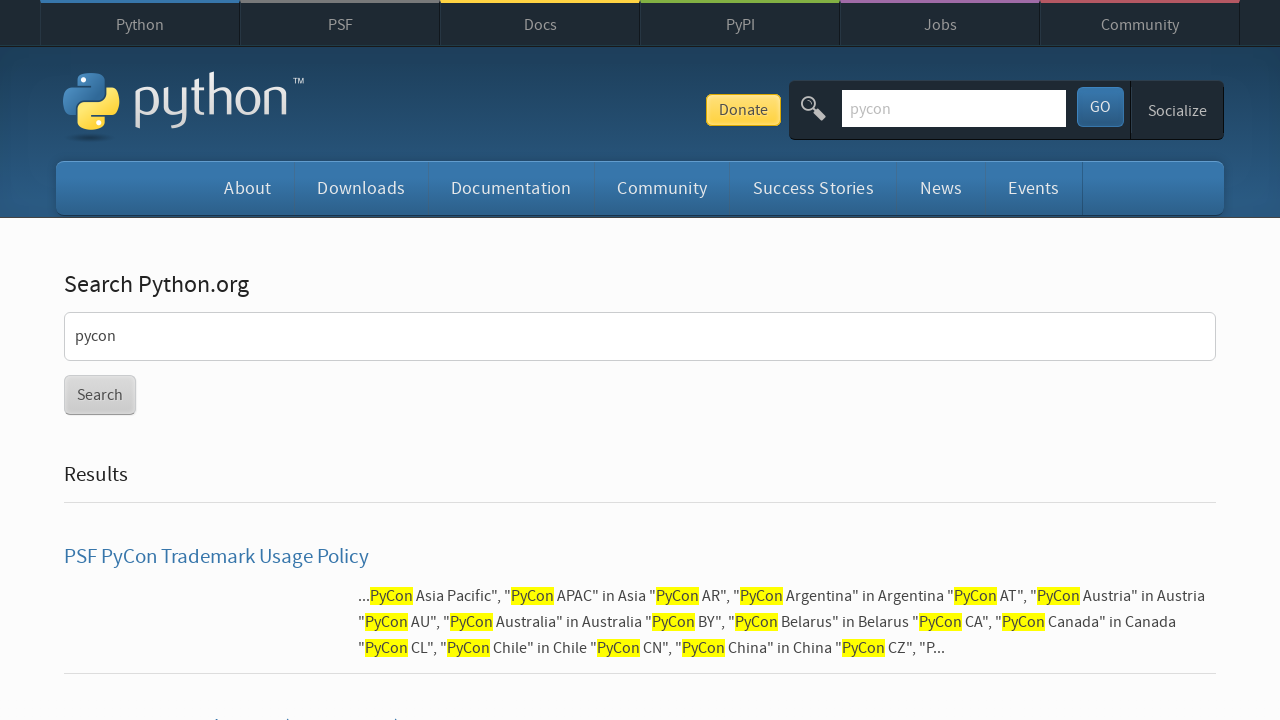

Waited for page to fully load
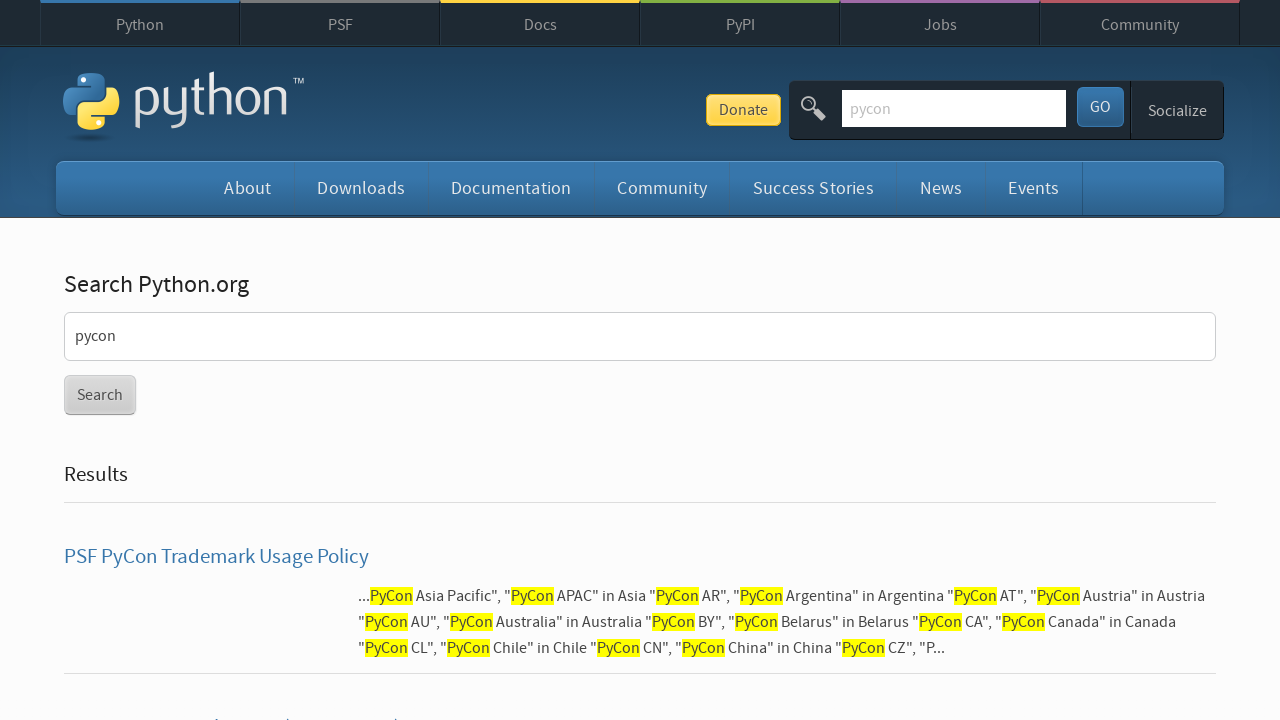

Verified search results were returned (no 'No results found' message)
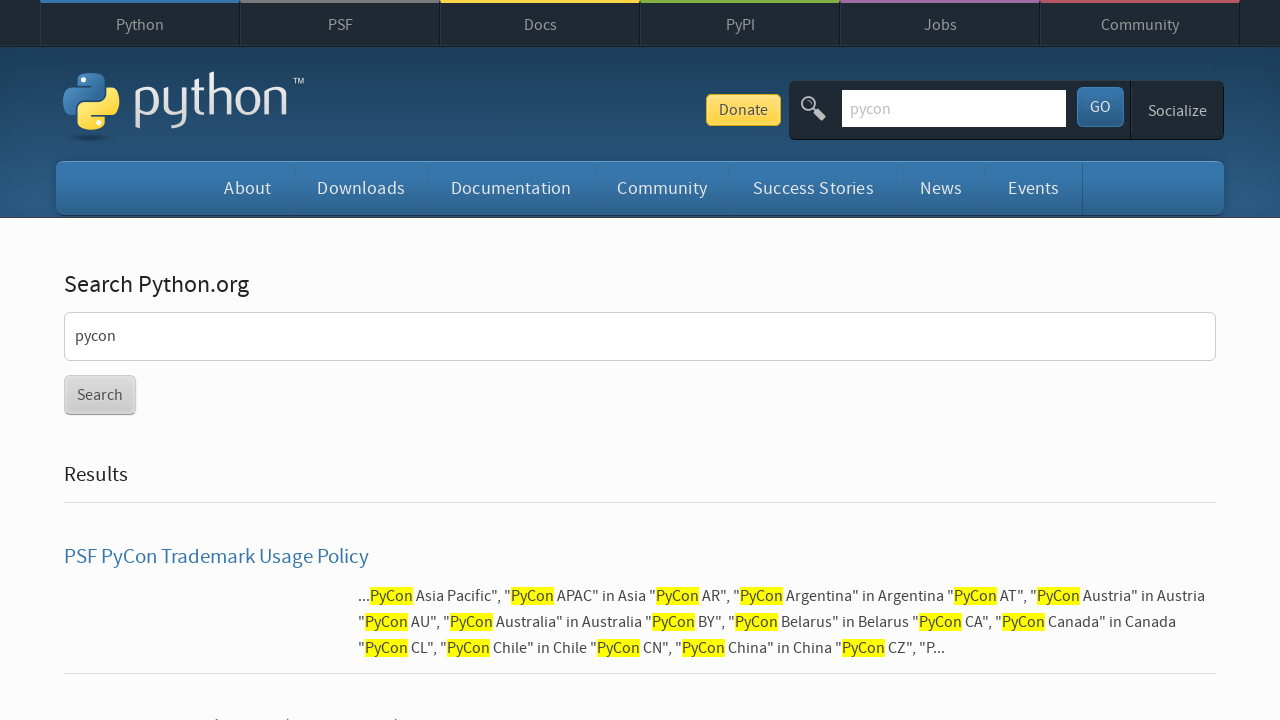

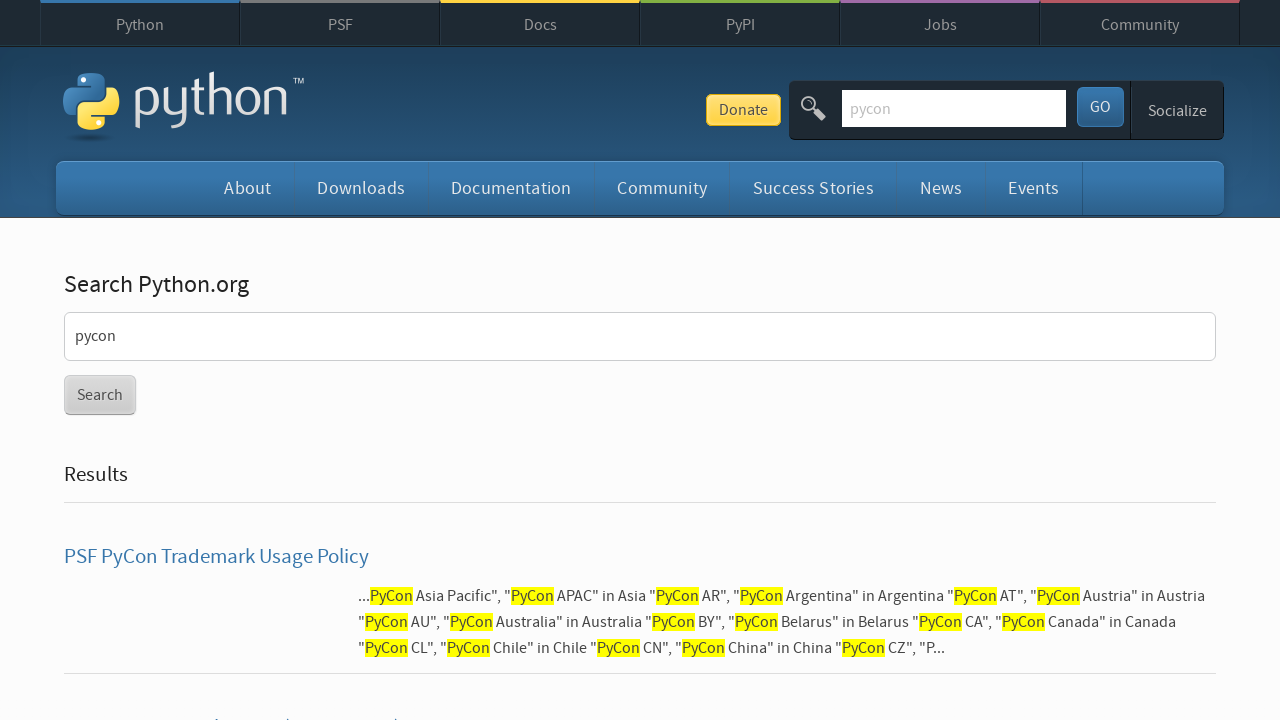